Tests the Back button functionality on the answers to question 1, verifying navigation returns to question 1.

Starting URL: https://shemsvcollege.github.io/Trivia/

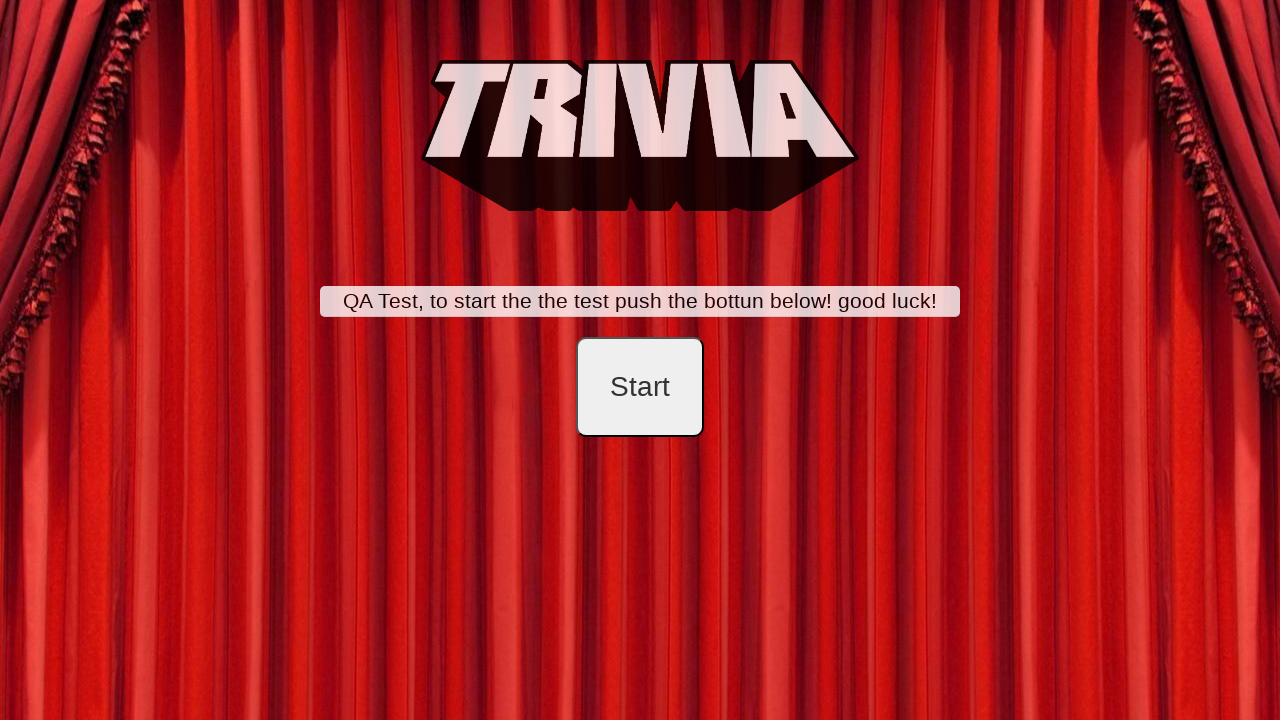

Clicked start button to begin trivia at (640, 387) on #startB
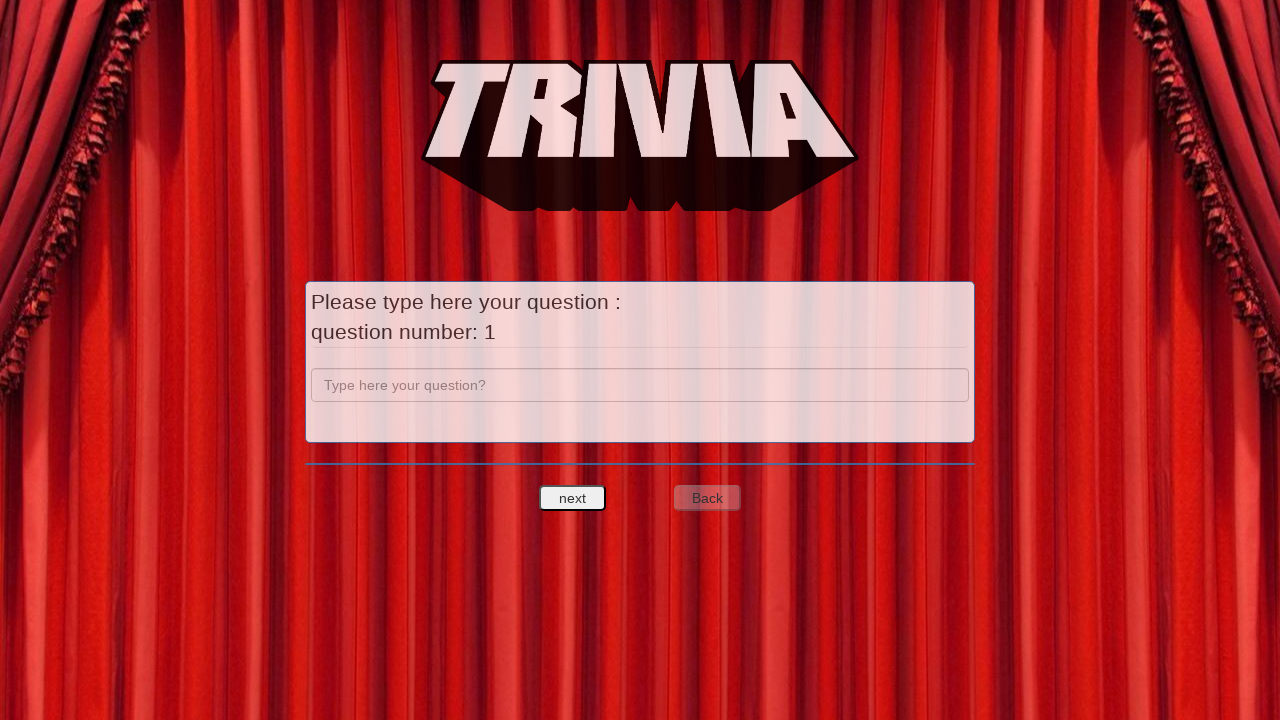

Entered answer 'a' to question 1 on input[name='question']
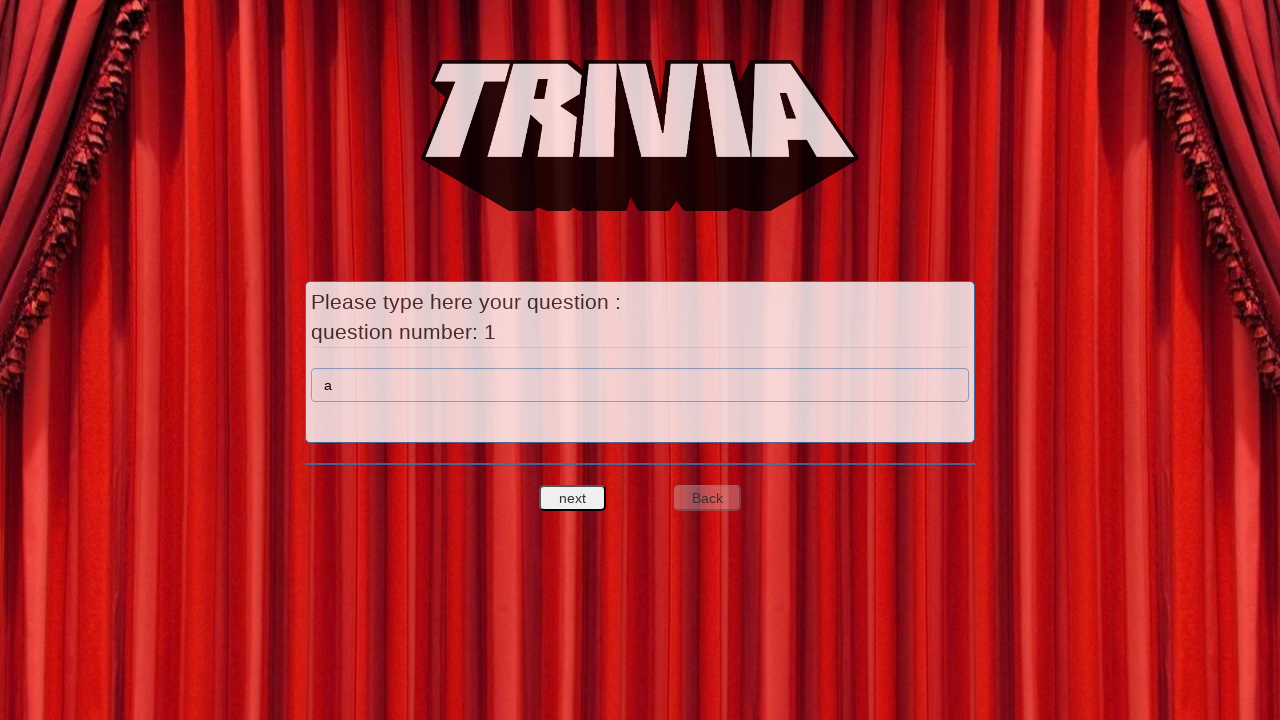

Clicked next question button to proceed to question 2 at (573, 498) on #nextquest
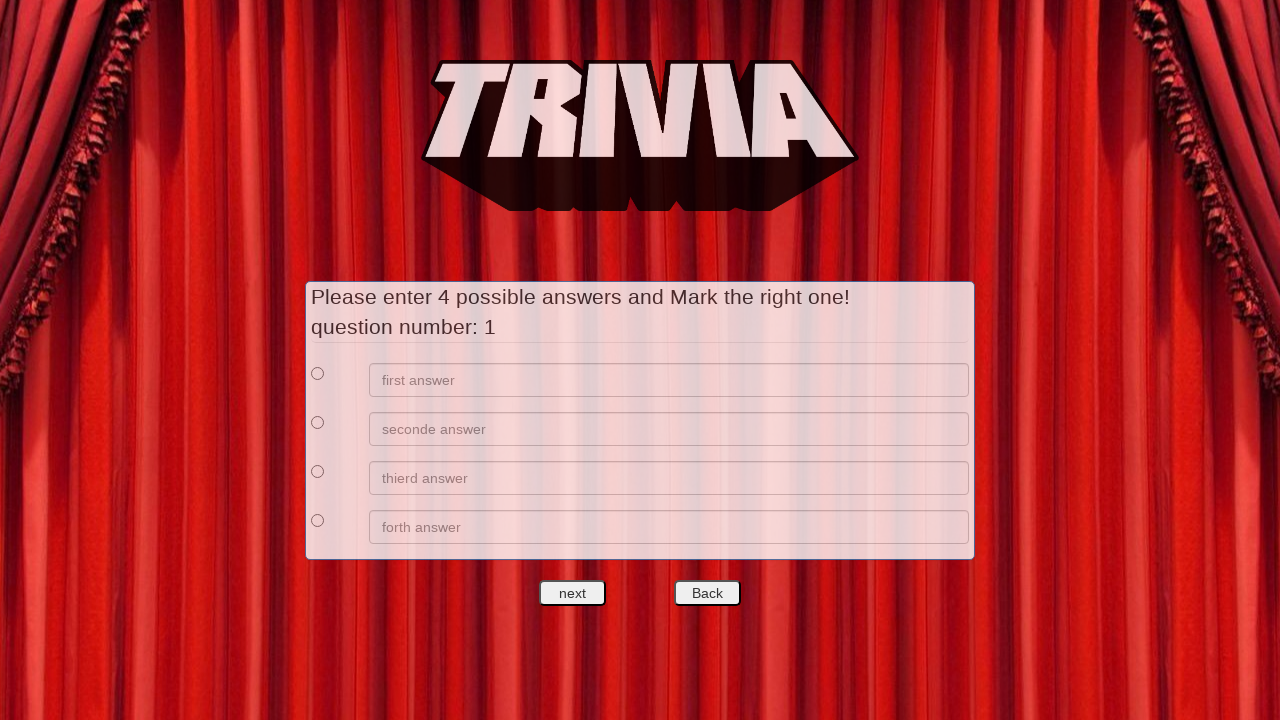

Clicked back button to return to question 1 at (707, 593) on #backquest
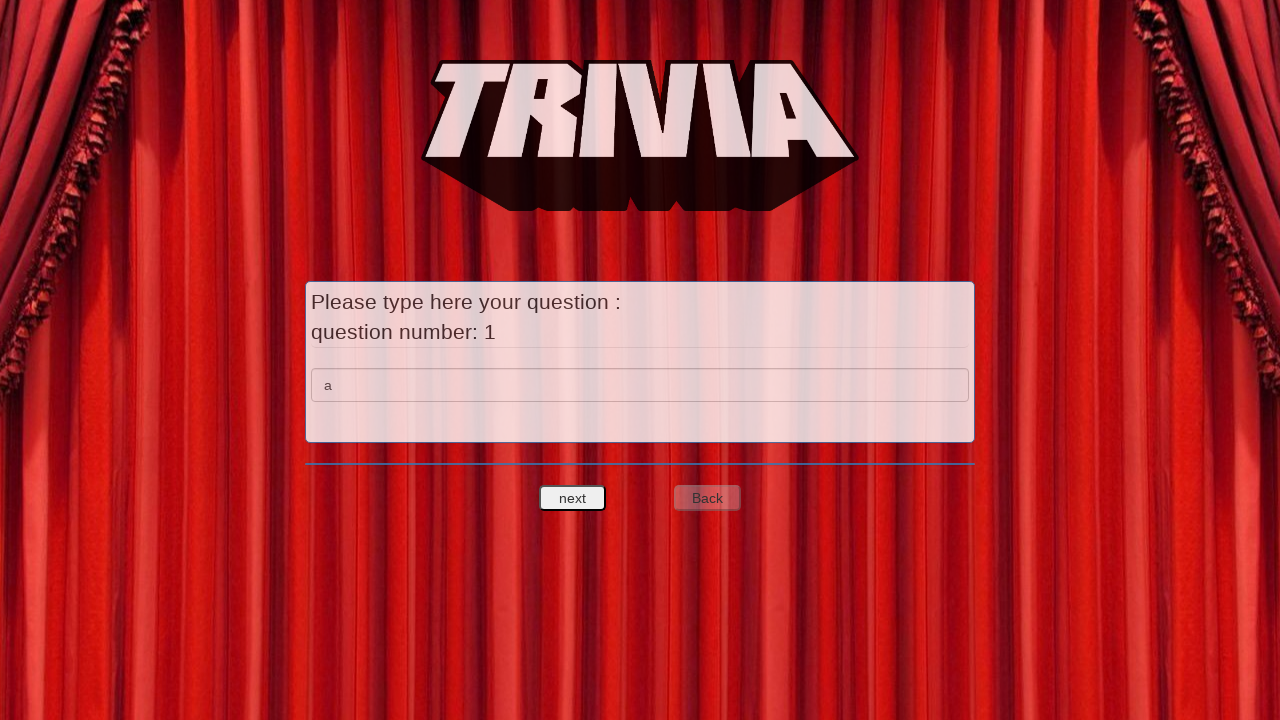

Verified that navigation returned to question 1
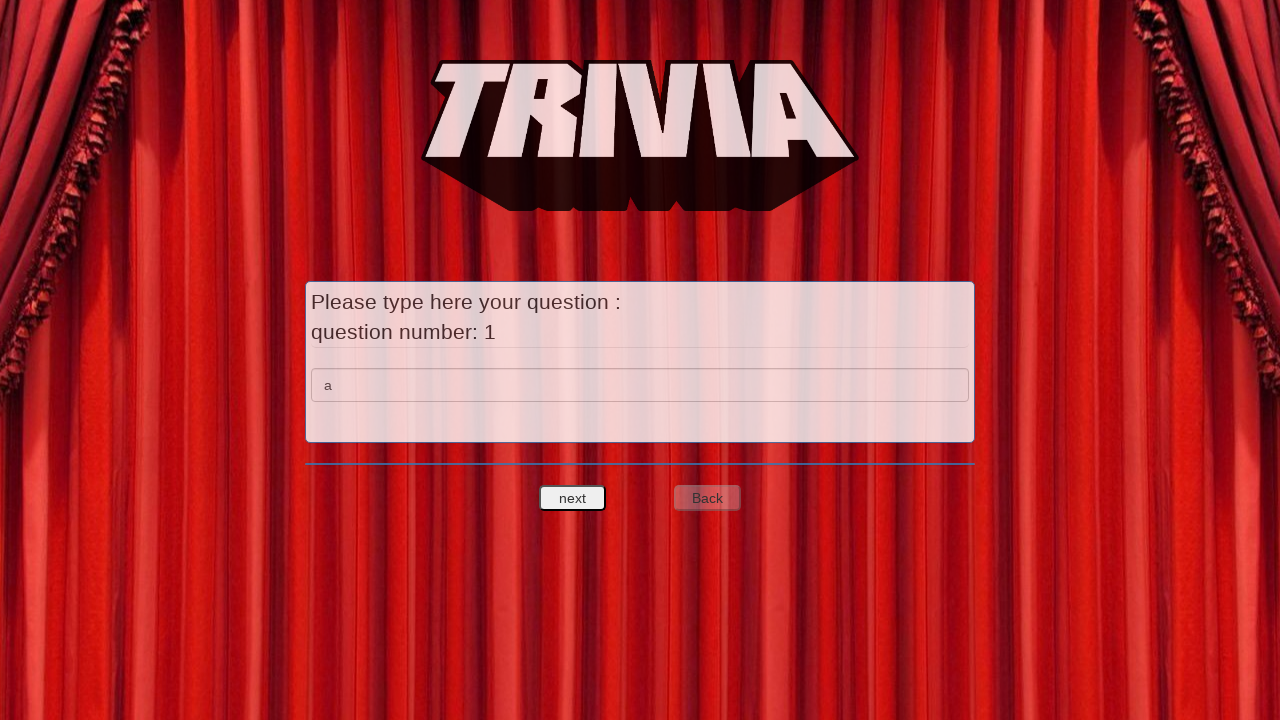

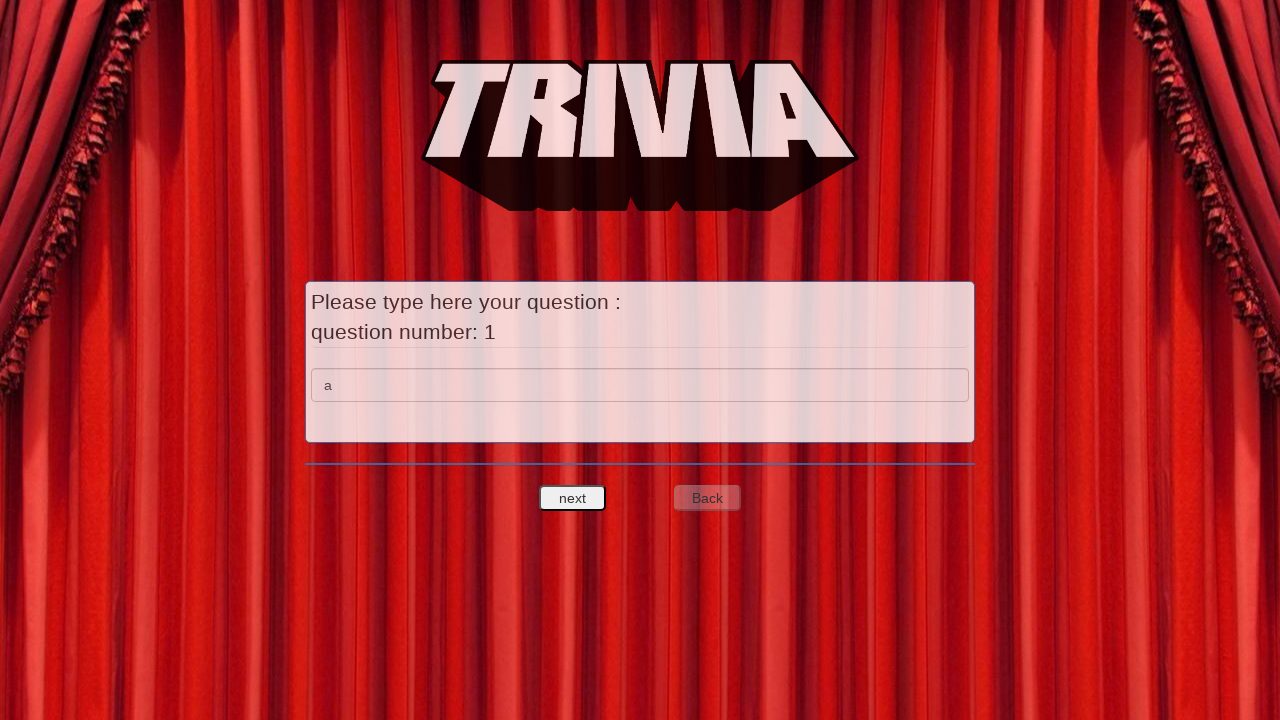